Tests checkbox functionality by conditionally selecting checkboxes if they are not already selected and verifying their state

Starting URL: https://the-internet.herokuapp.com/checkboxes

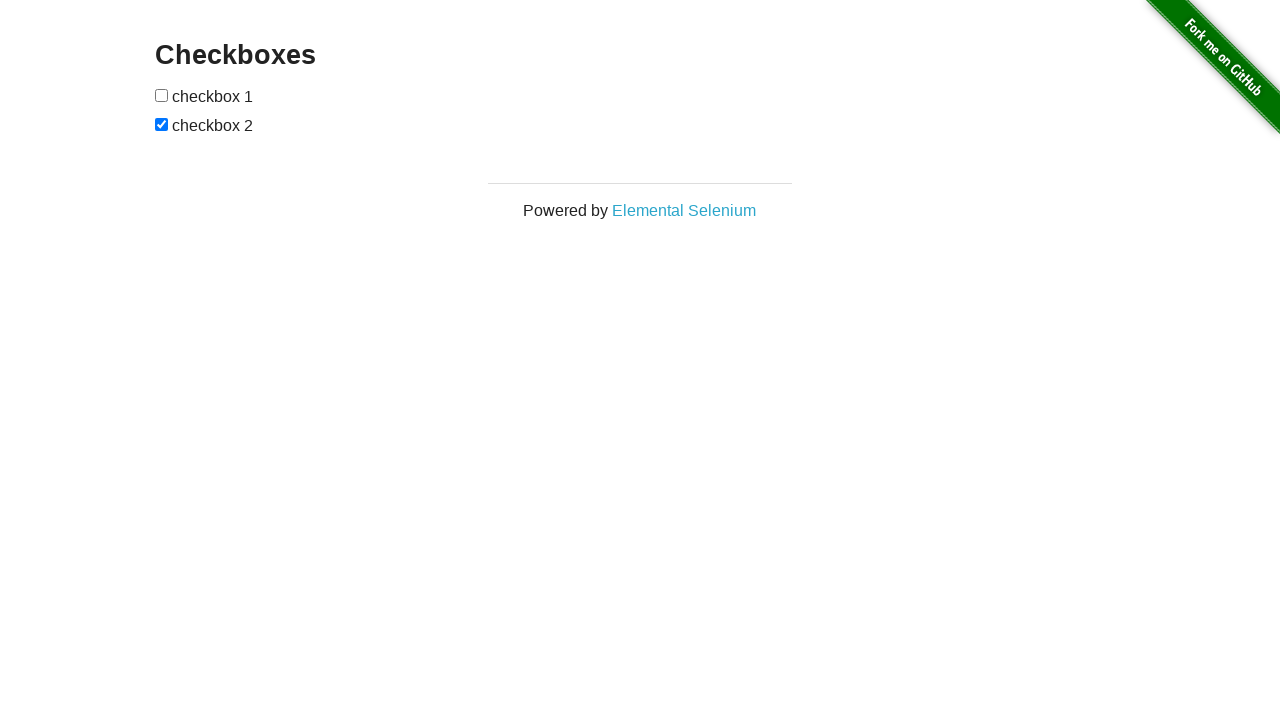

Located first checkbox element
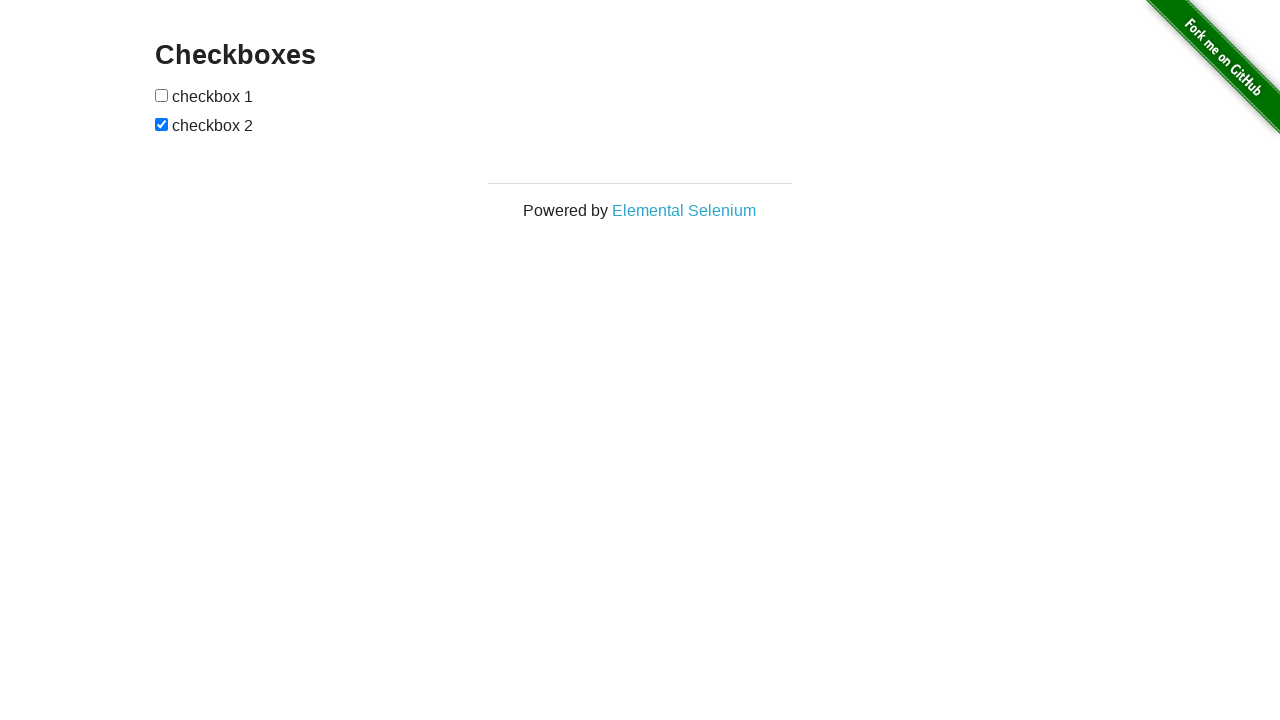

Located second checkbox element
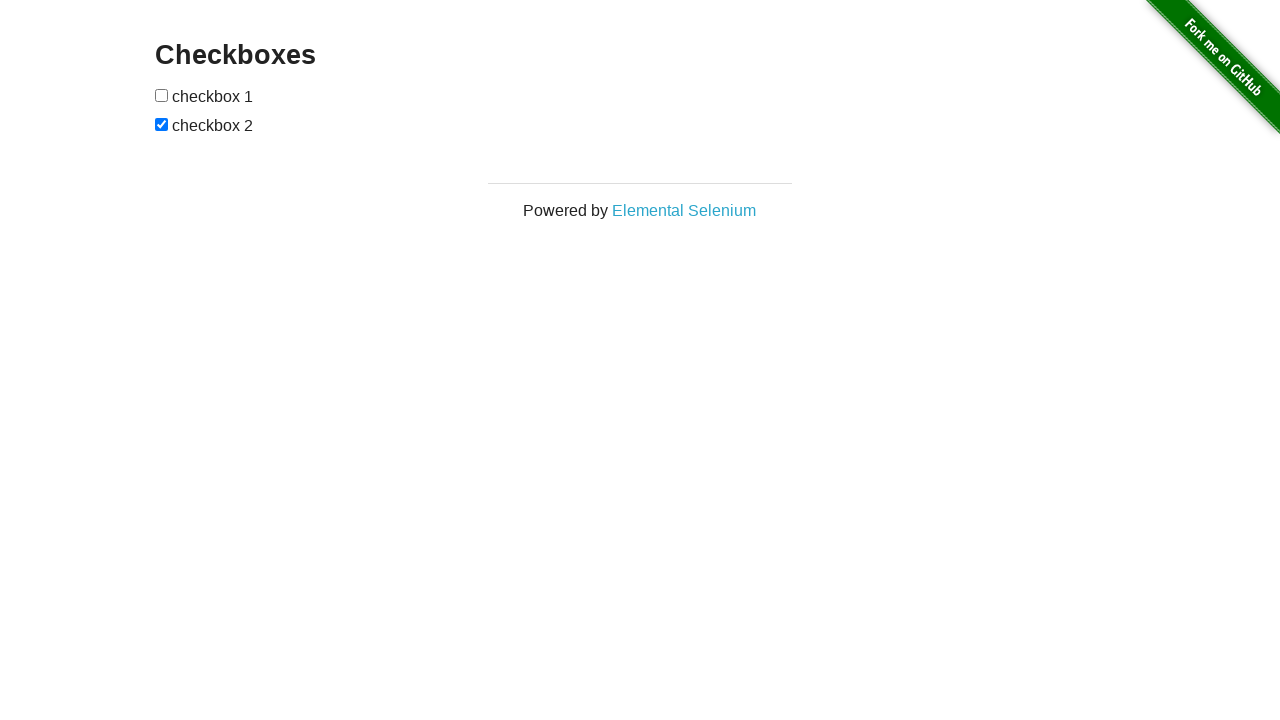

Checked first checkbox state
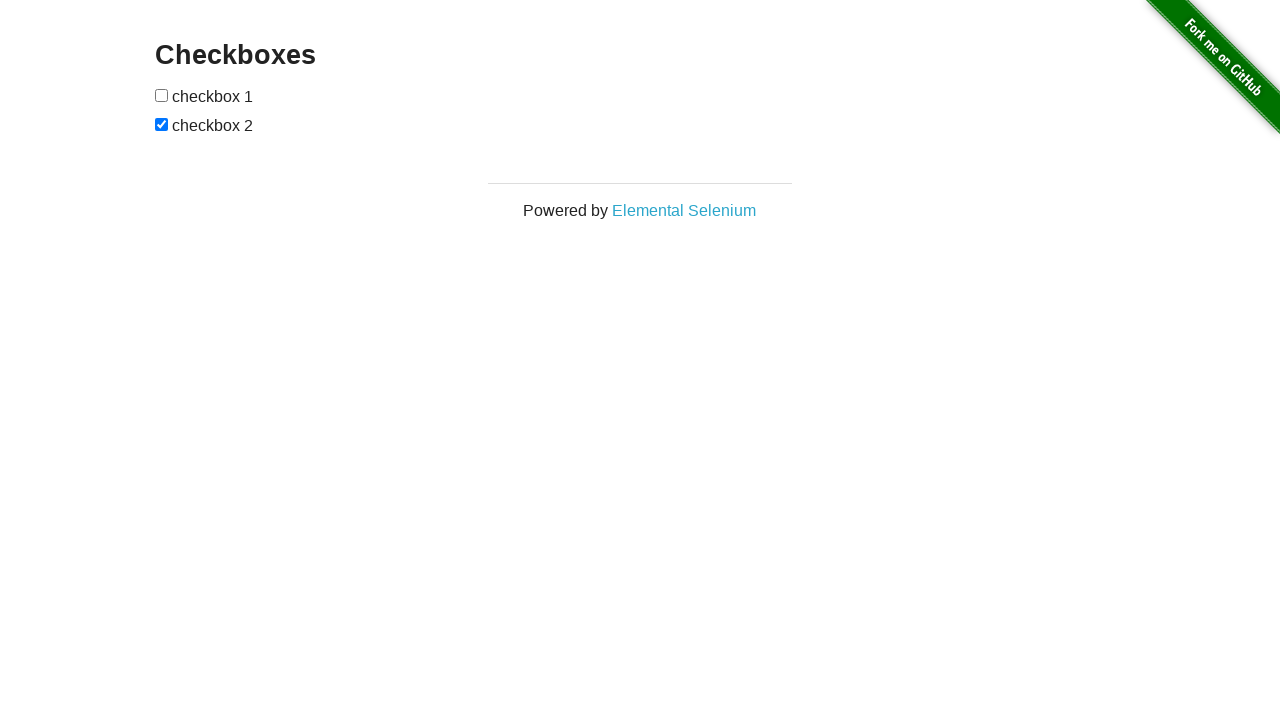

Clicked first checkbox to select it at (162, 95) on (//input[@type='checkbox'])[1]
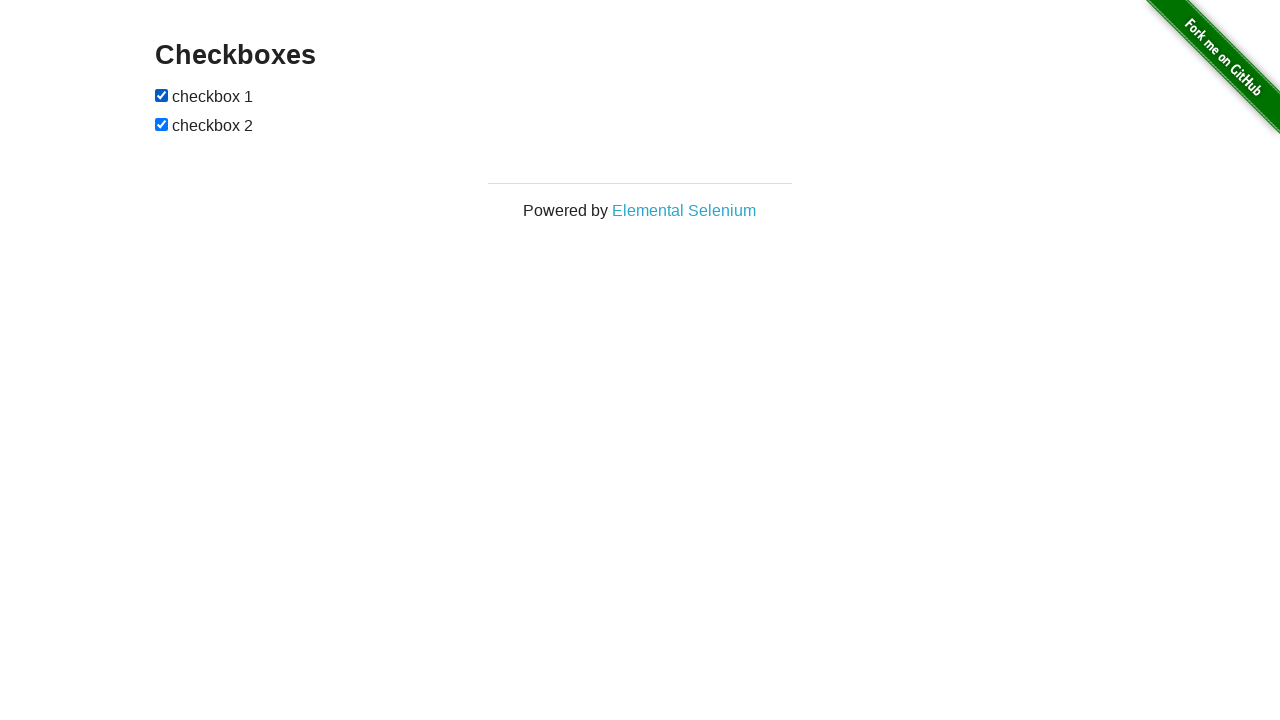

Second checkbox was already selected
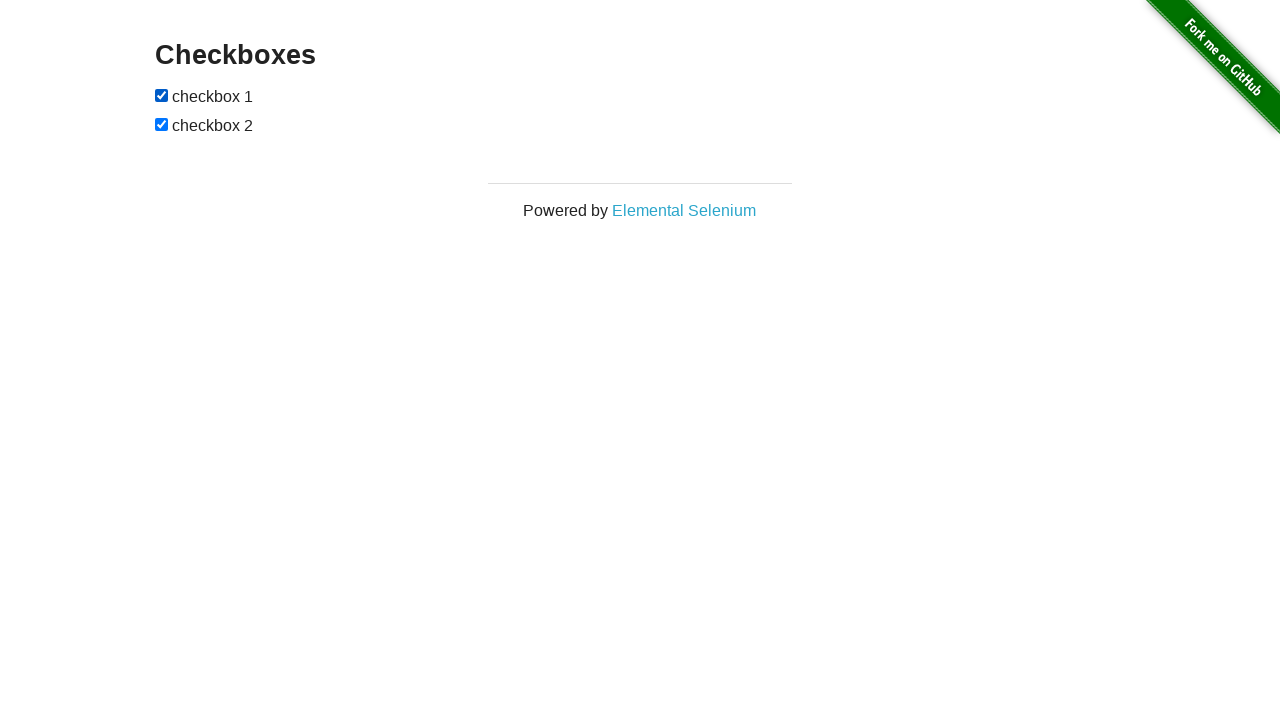

Verified first checkbox is checked
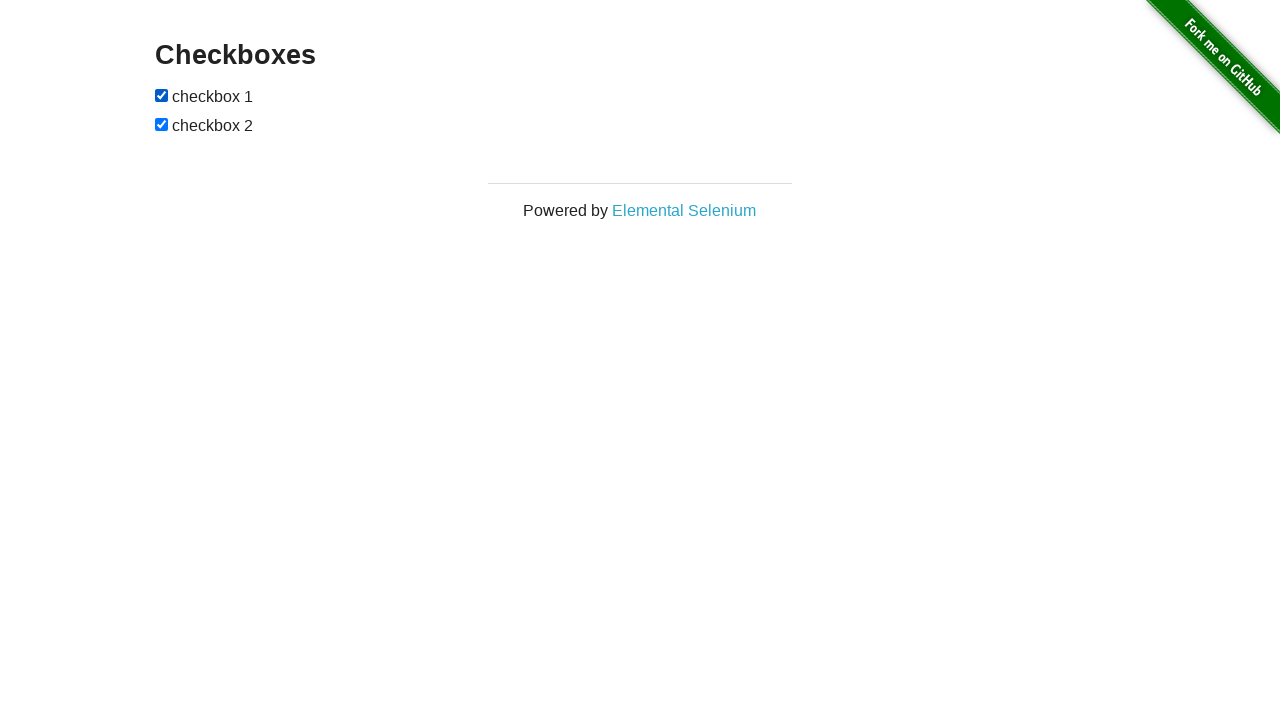

Verified second checkbox is checked
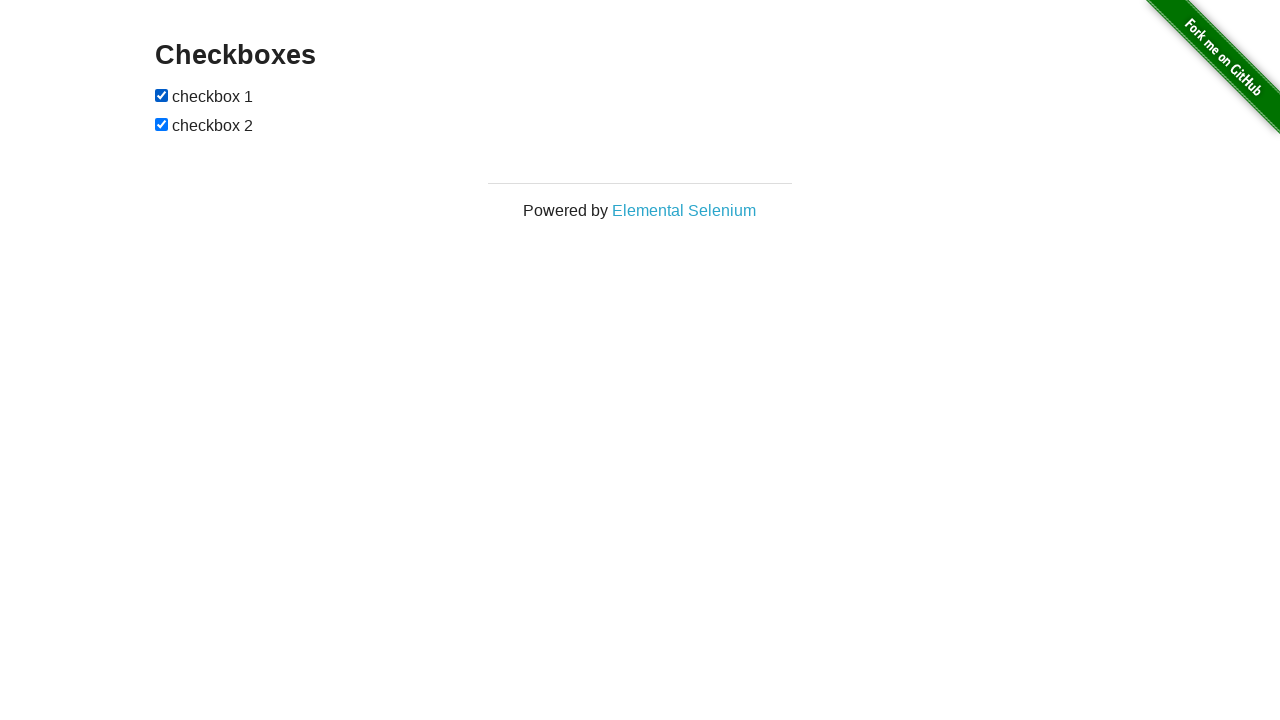

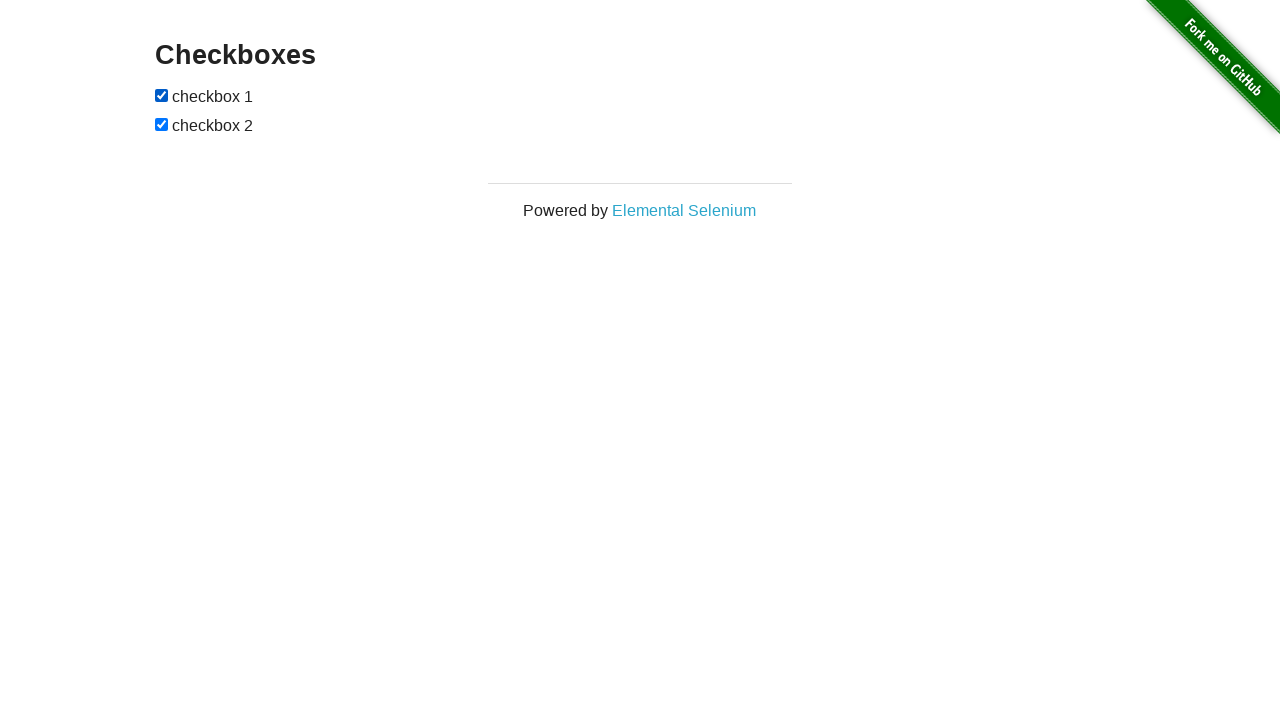